Tests that edits are saved when the input loses focus (blur)

Starting URL: https://demo.playwright.dev/todomvc

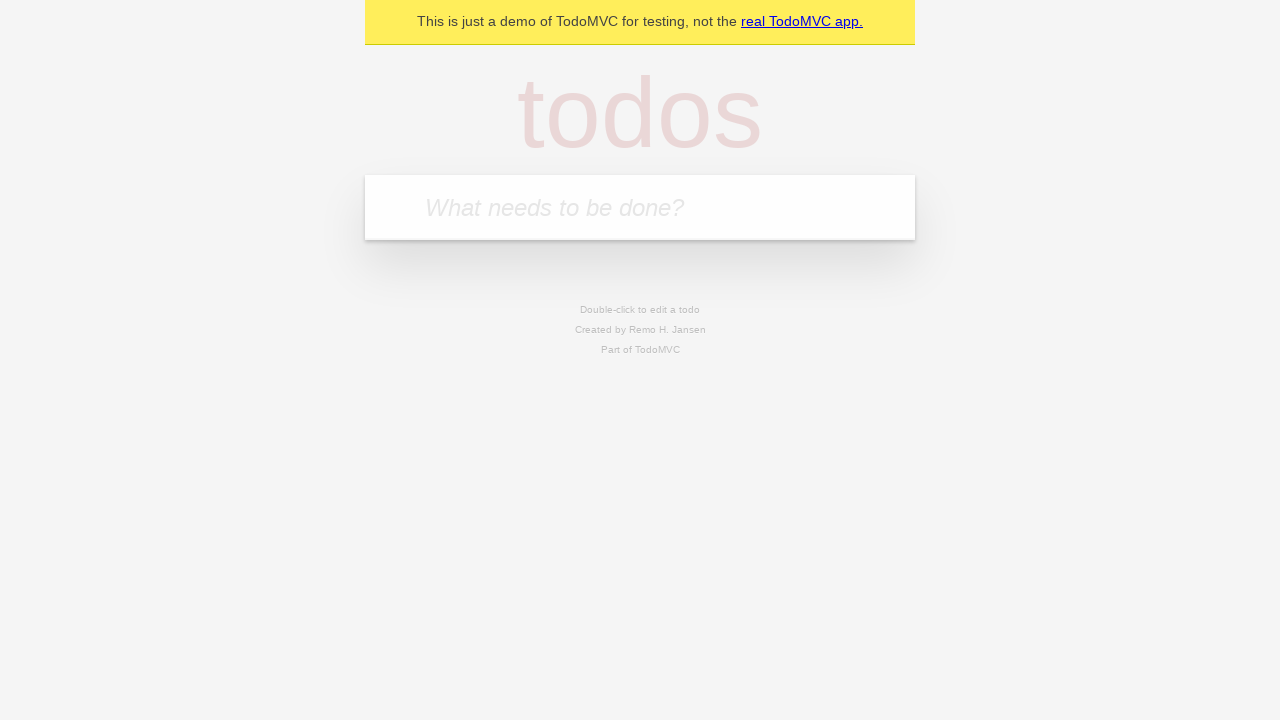

Filled new todo field with 'buy some cheese' on internal:attr=[placeholder="What needs to be done?"i]
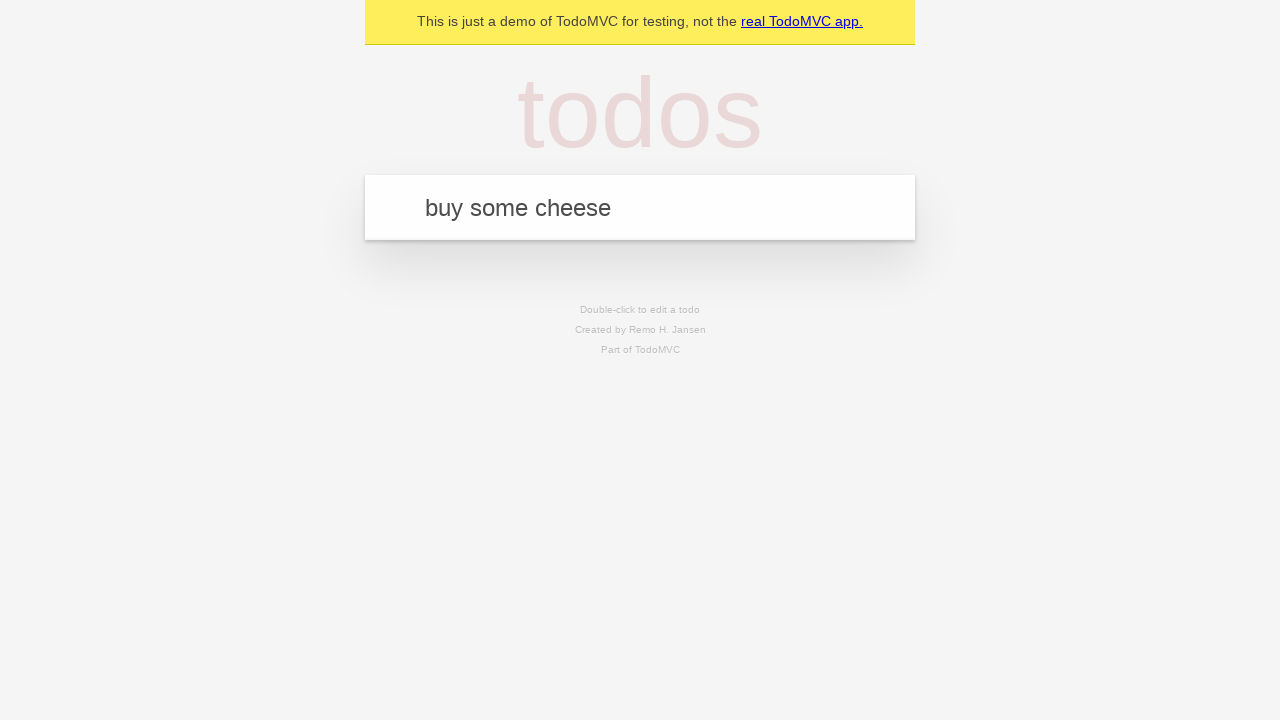

Pressed Enter to create todo 'buy some cheese' on internal:attr=[placeholder="What needs to be done?"i]
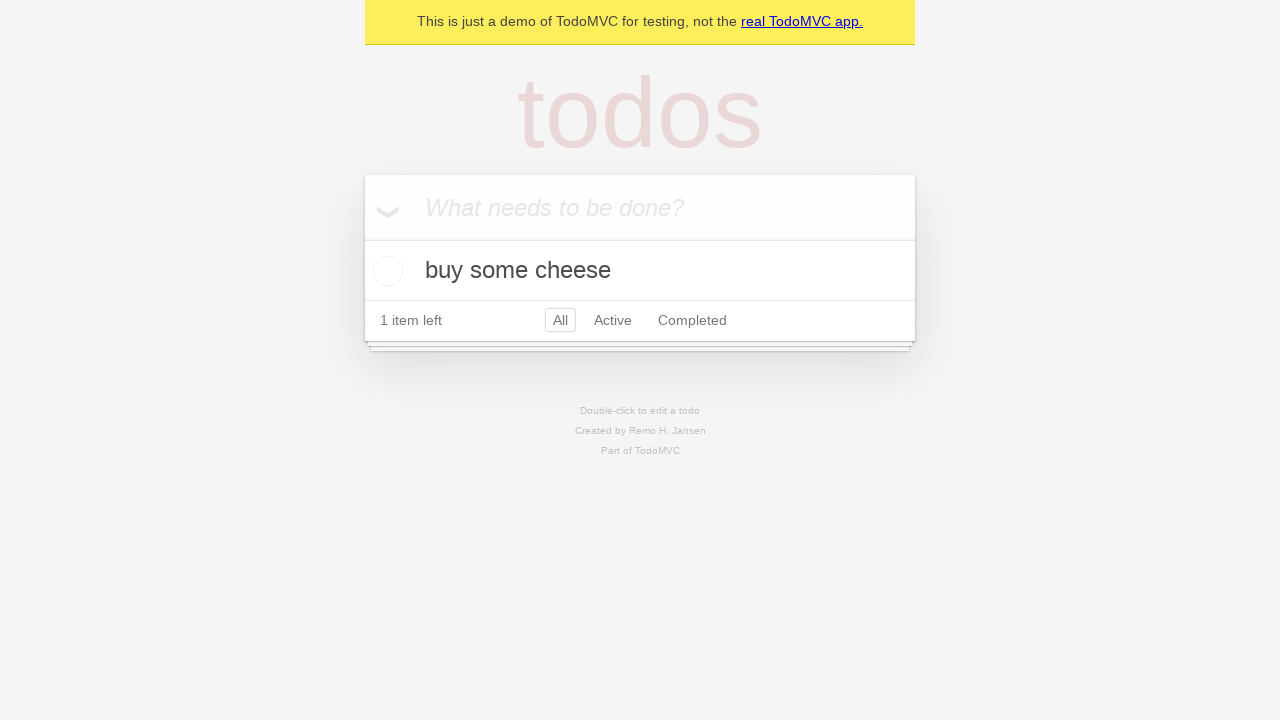

Filled new todo field with 'feed the cat' on internal:attr=[placeholder="What needs to be done?"i]
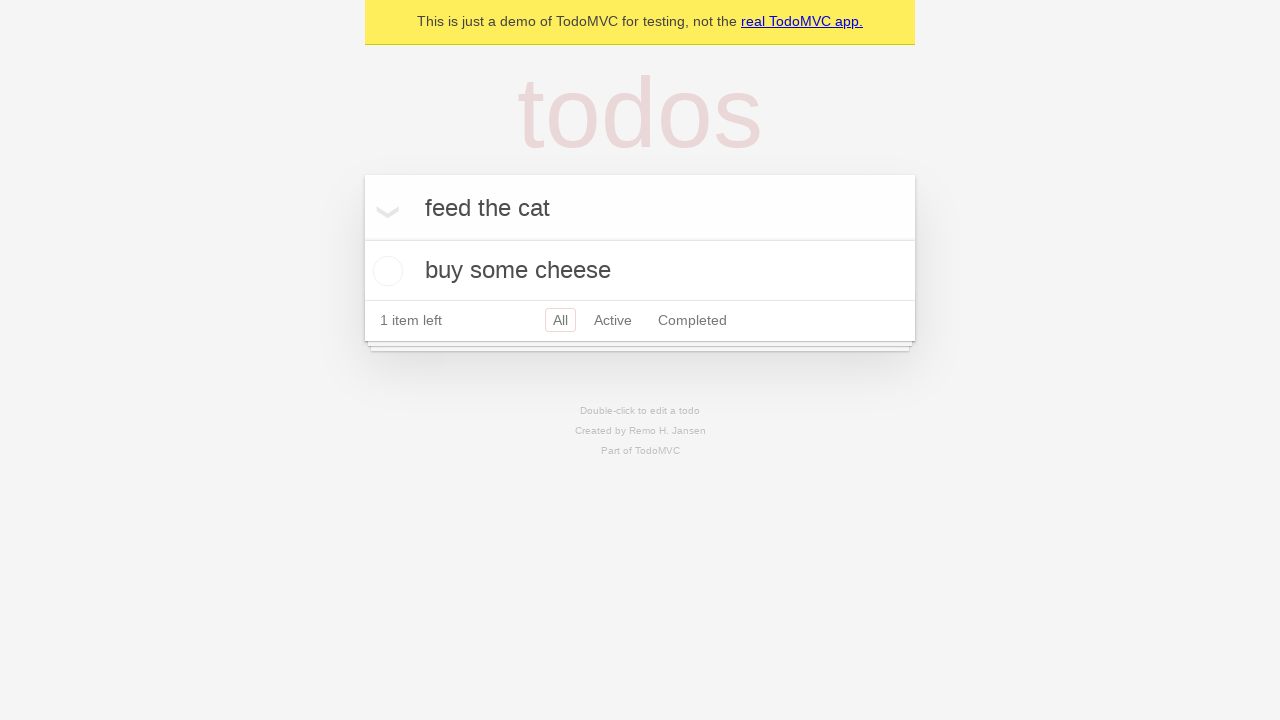

Pressed Enter to create todo 'feed the cat' on internal:attr=[placeholder="What needs to be done?"i]
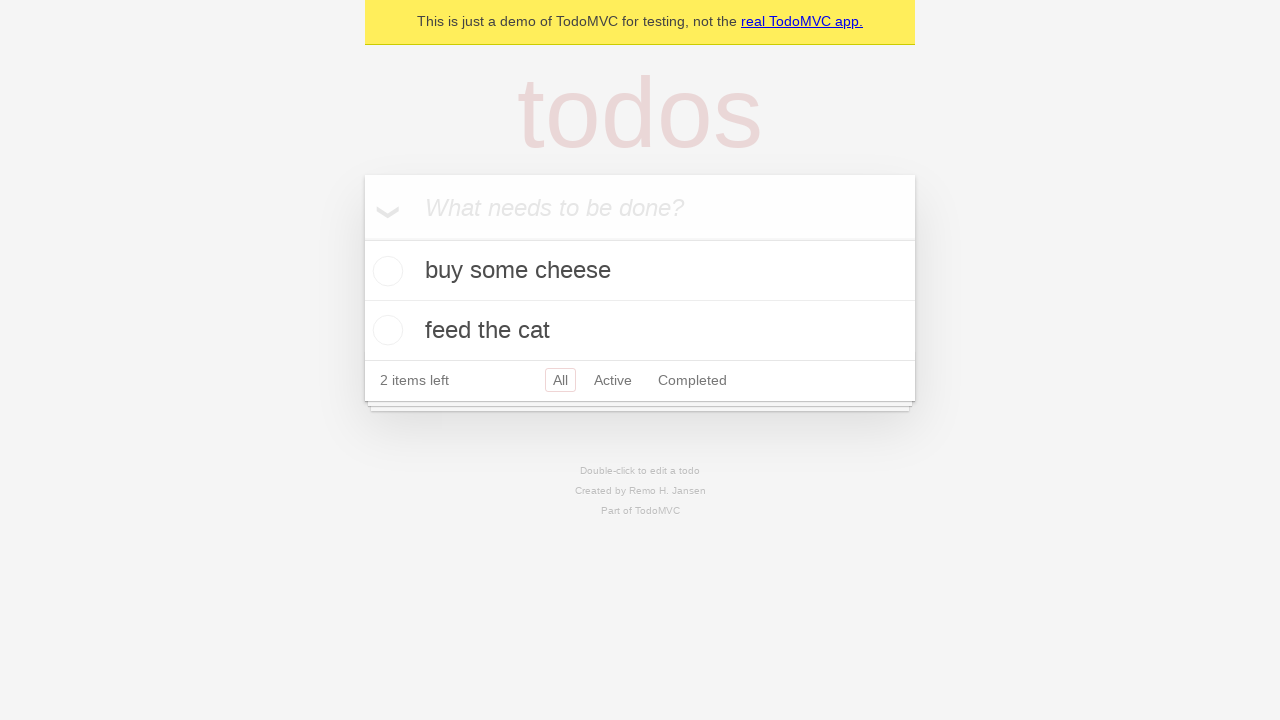

Filled new todo field with 'book a doctors appointment' on internal:attr=[placeholder="What needs to be done?"i]
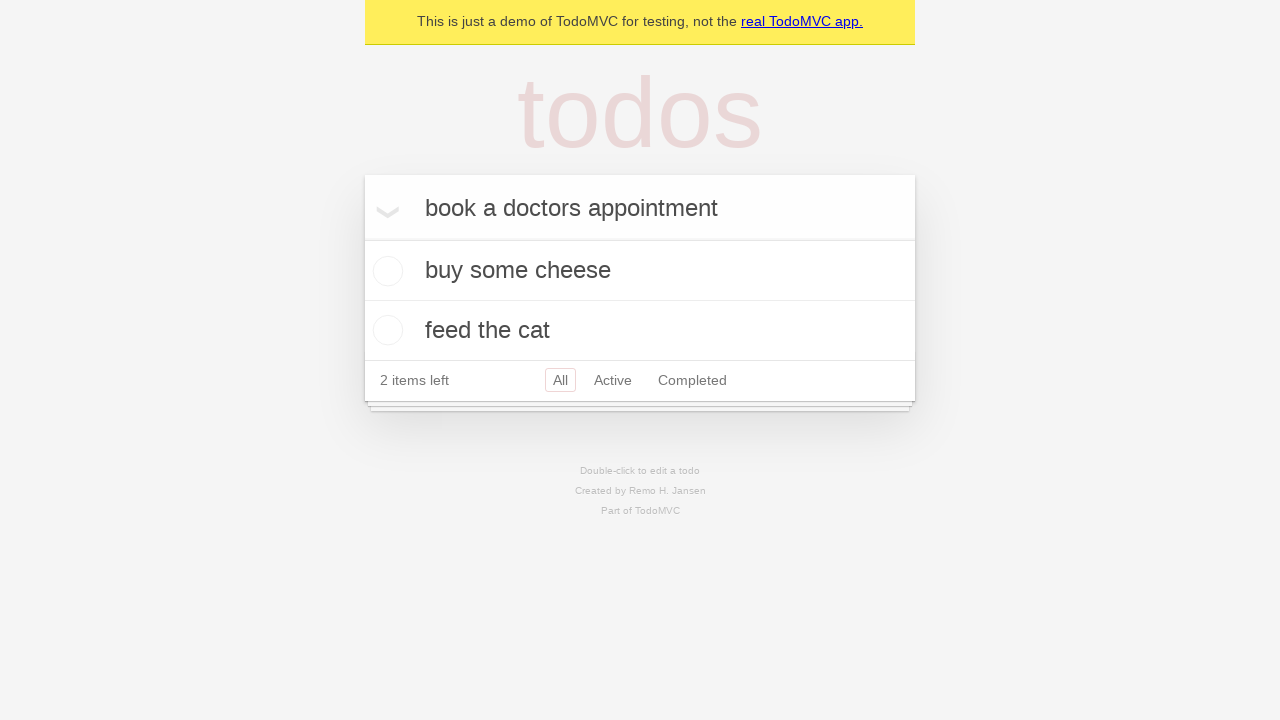

Pressed Enter to create todo 'book a doctors appointment' on internal:attr=[placeholder="What needs to be done?"i]
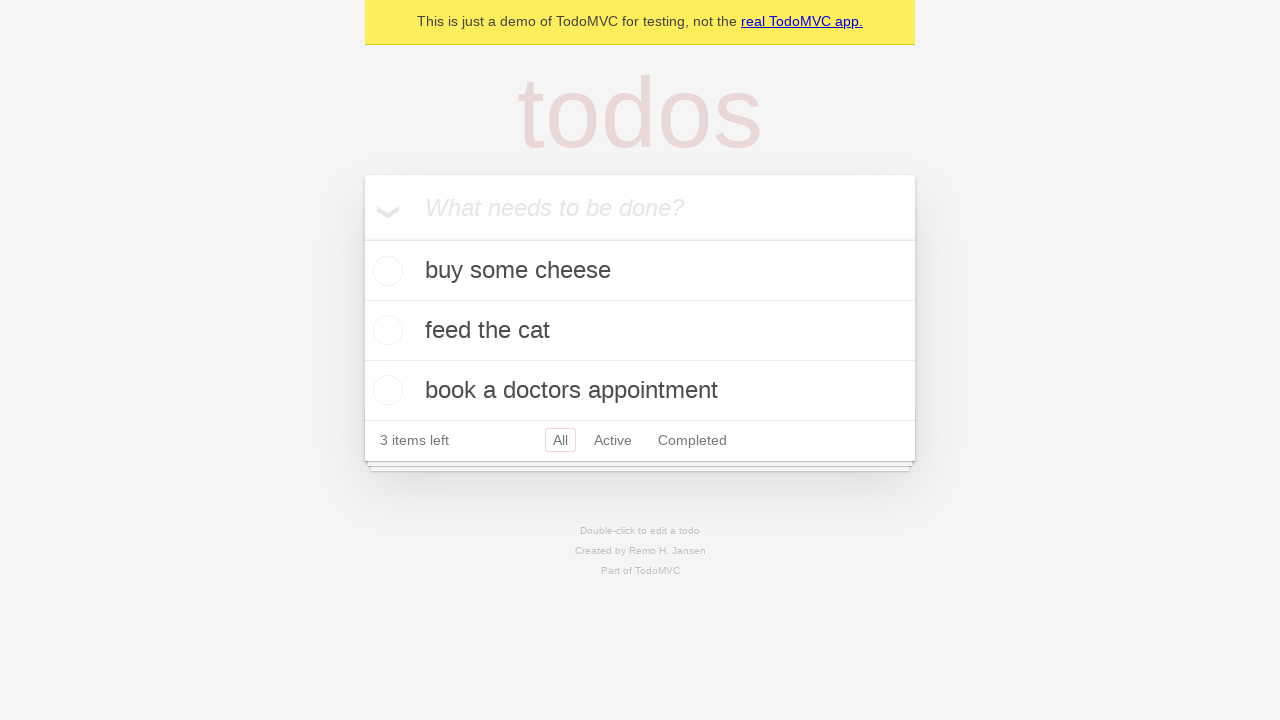

Waited for todo items to be created and visible
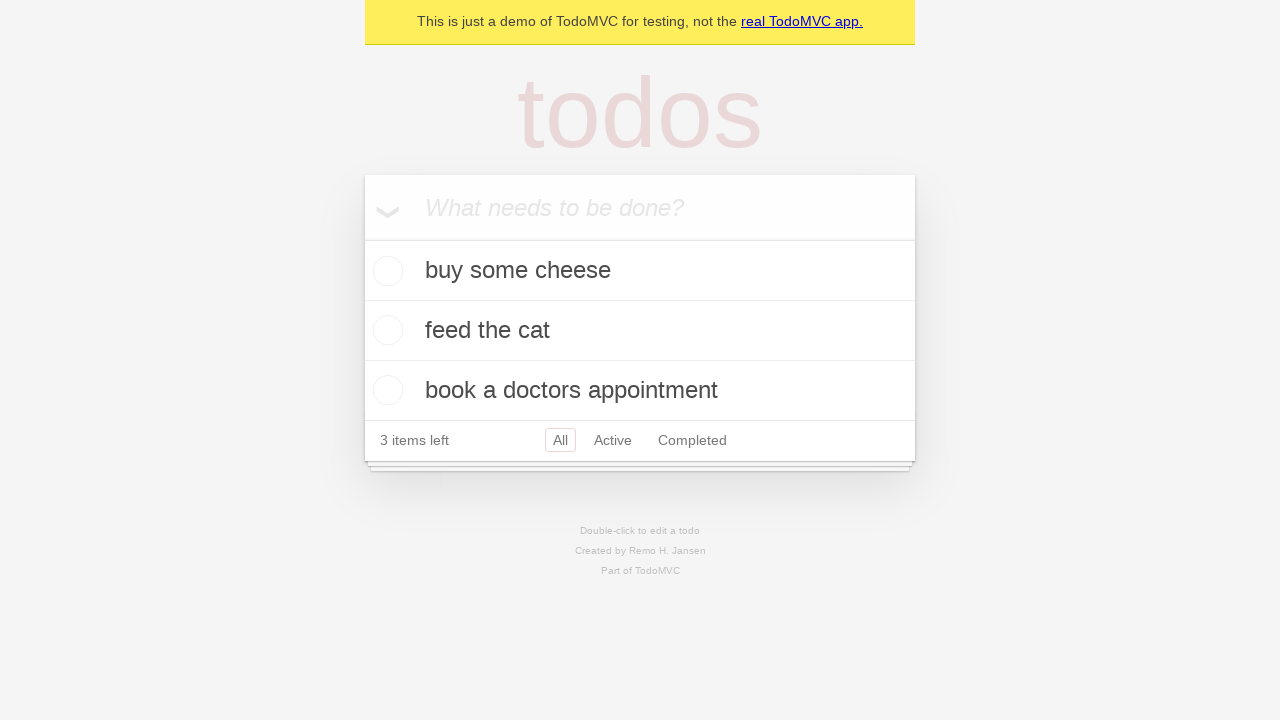

Double-clicked on second todo item to enter edit mode at (640, 331) on internal:testid=[data-testid="todo-item"s] >> nth=1
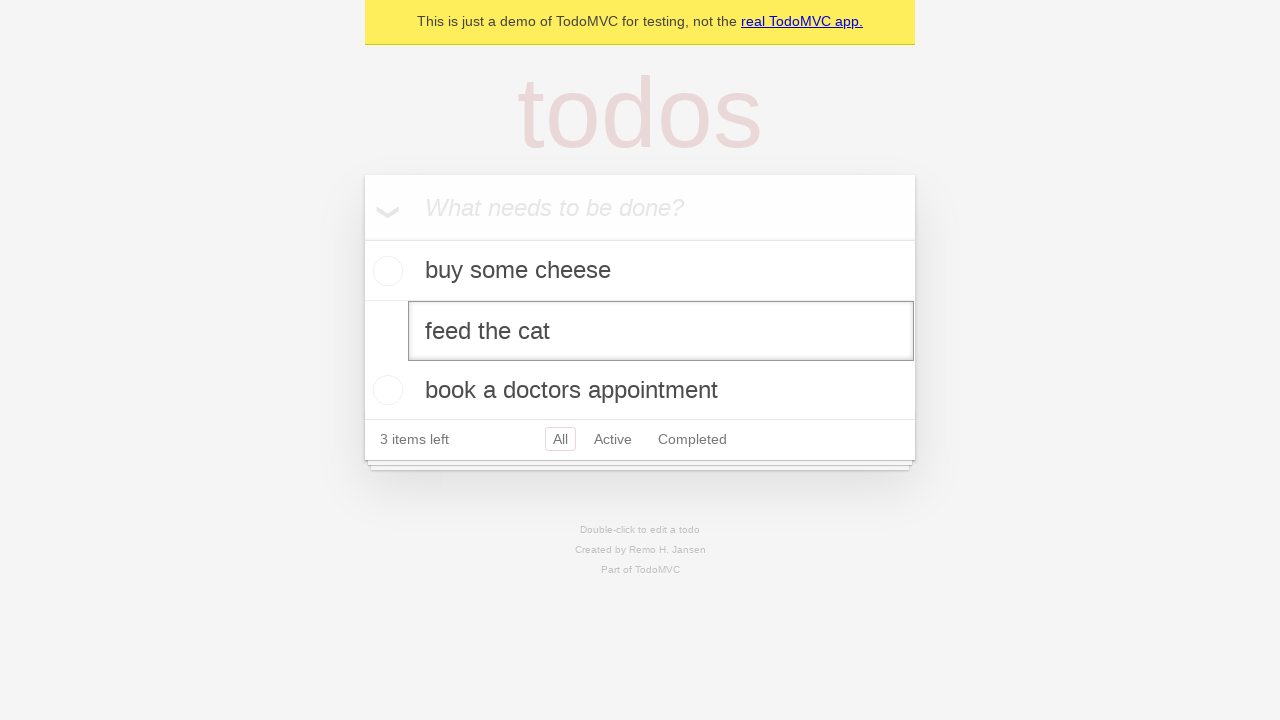

Changed todo text from 'buy some cheese' to 'buy some sausages' on internal:testid=[data-testid="todo-item"s] >> nth=1 >> internal:role=textbox[nam
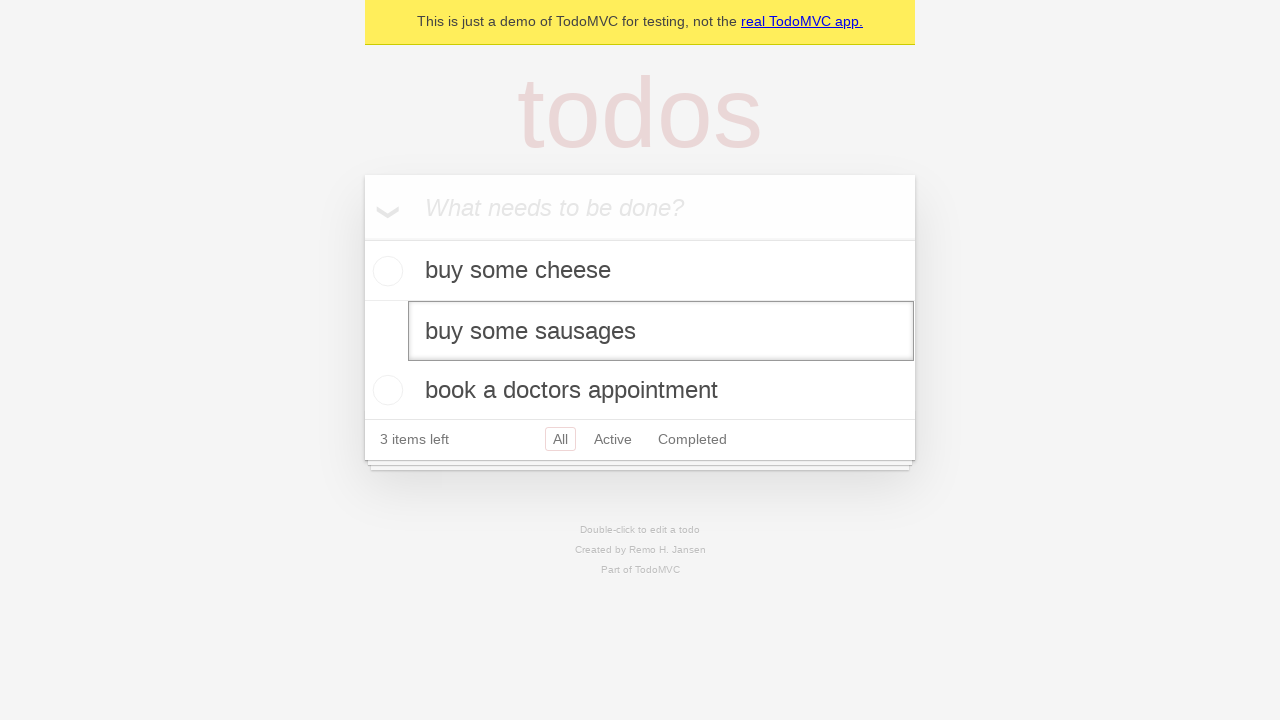

Dispatched blur event to save the edited todo on focus loss
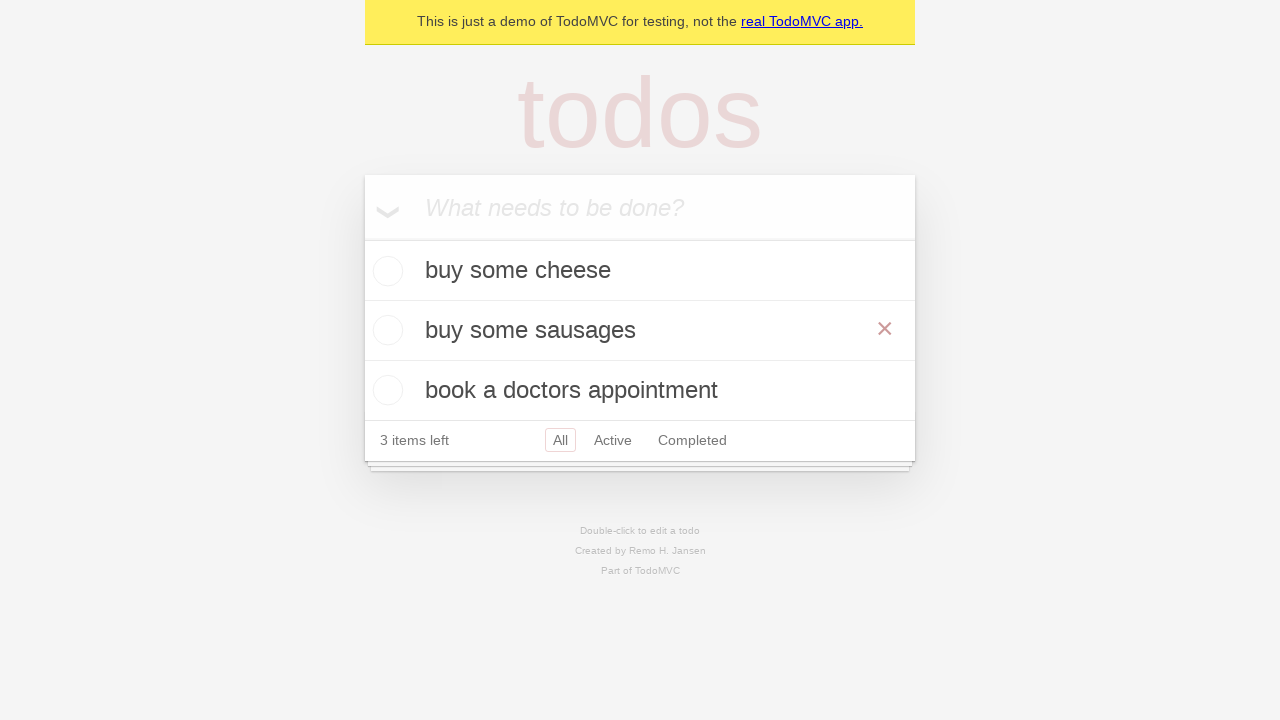

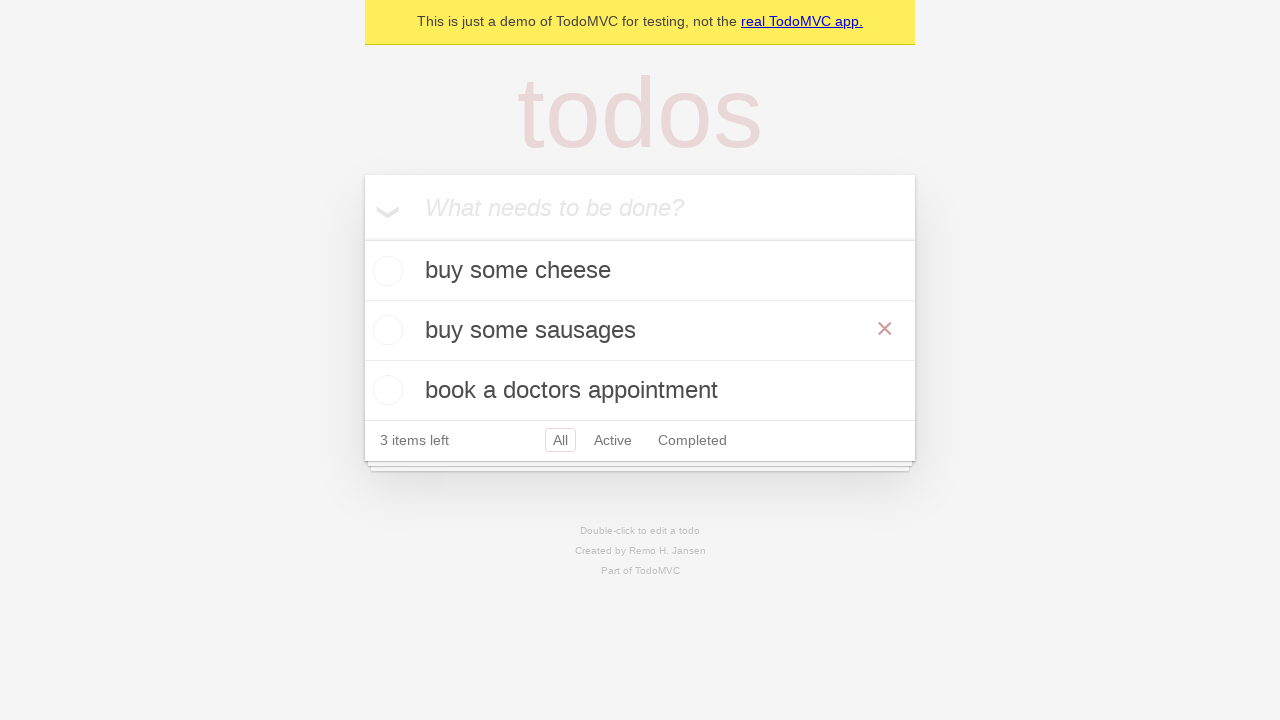